Tests double-clicking a button and verifying the double click message appears

Starting URL: https://demoqa.com/buttons

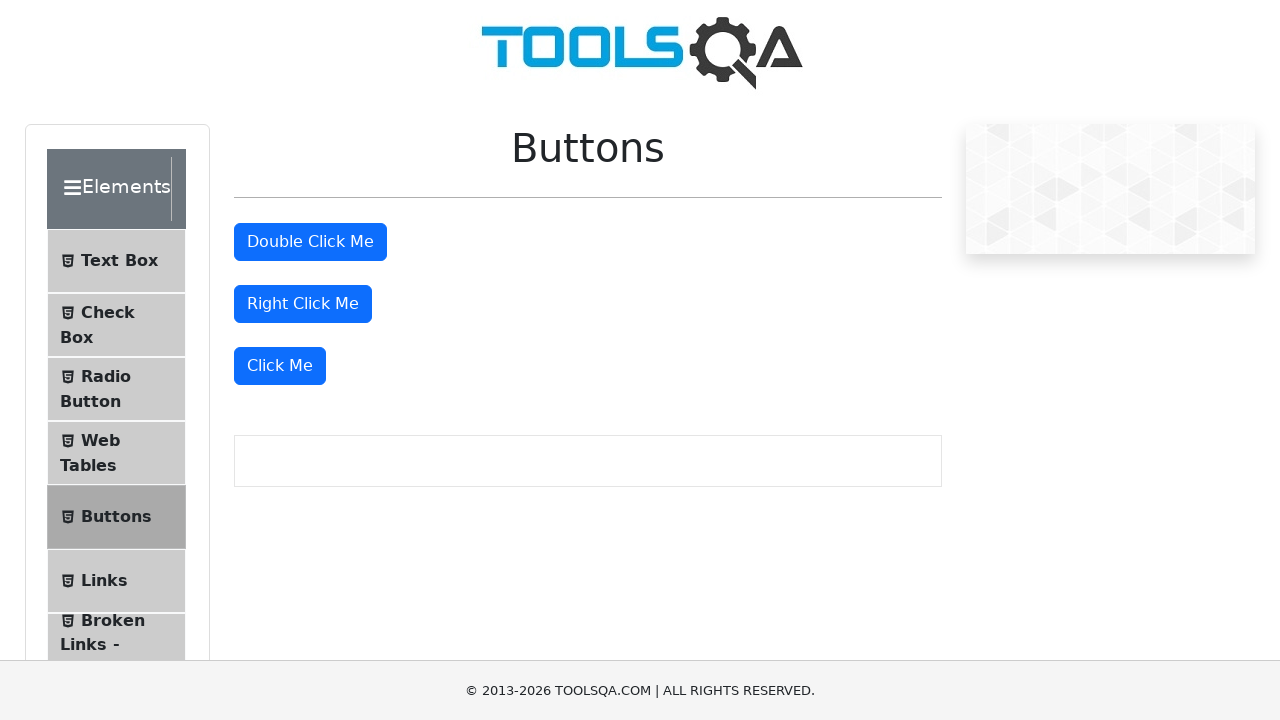

Scrolled to double click button element
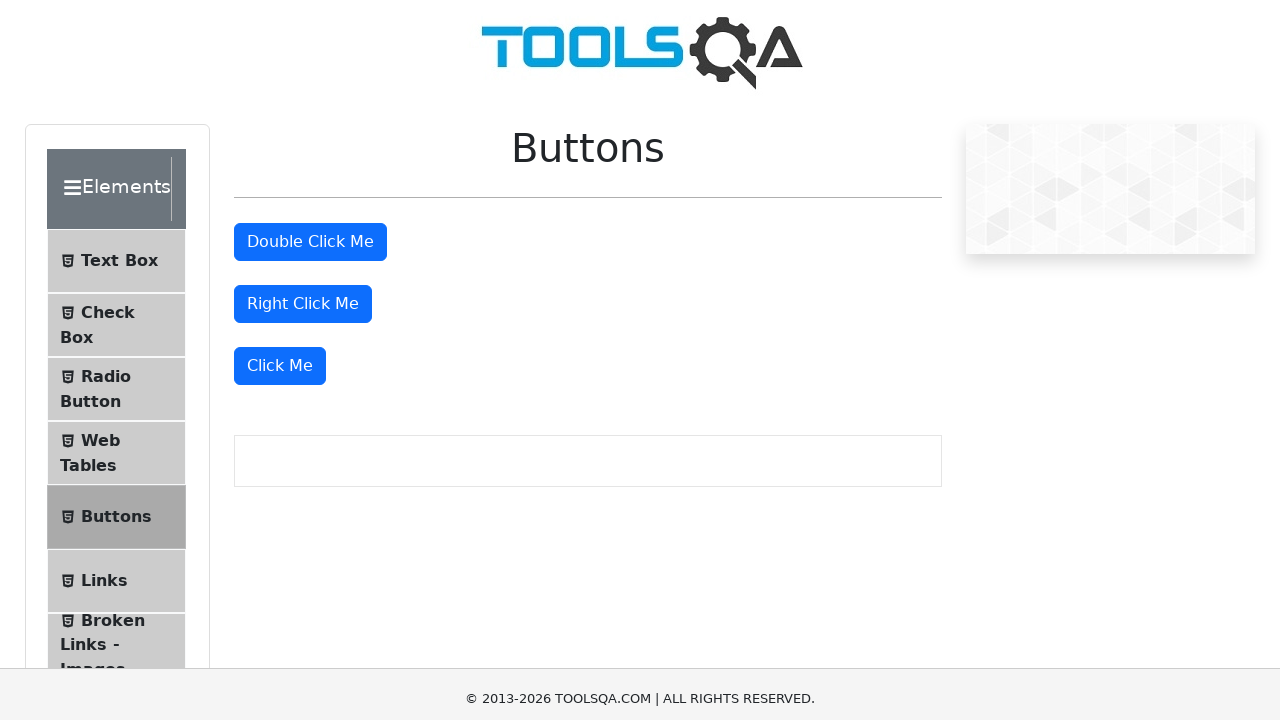

Double-clicked the button with id 'doubleClickBtn' at (310, 19) on #doubleClickBtn
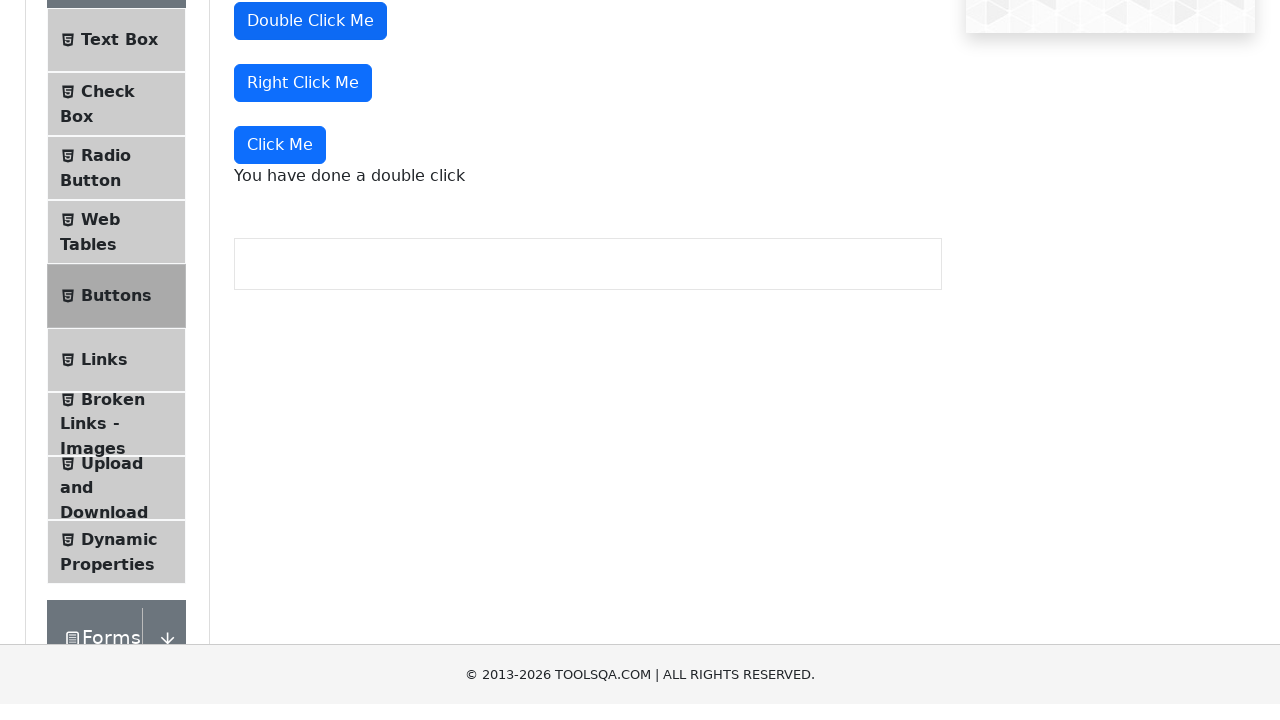

Double click success message appeared
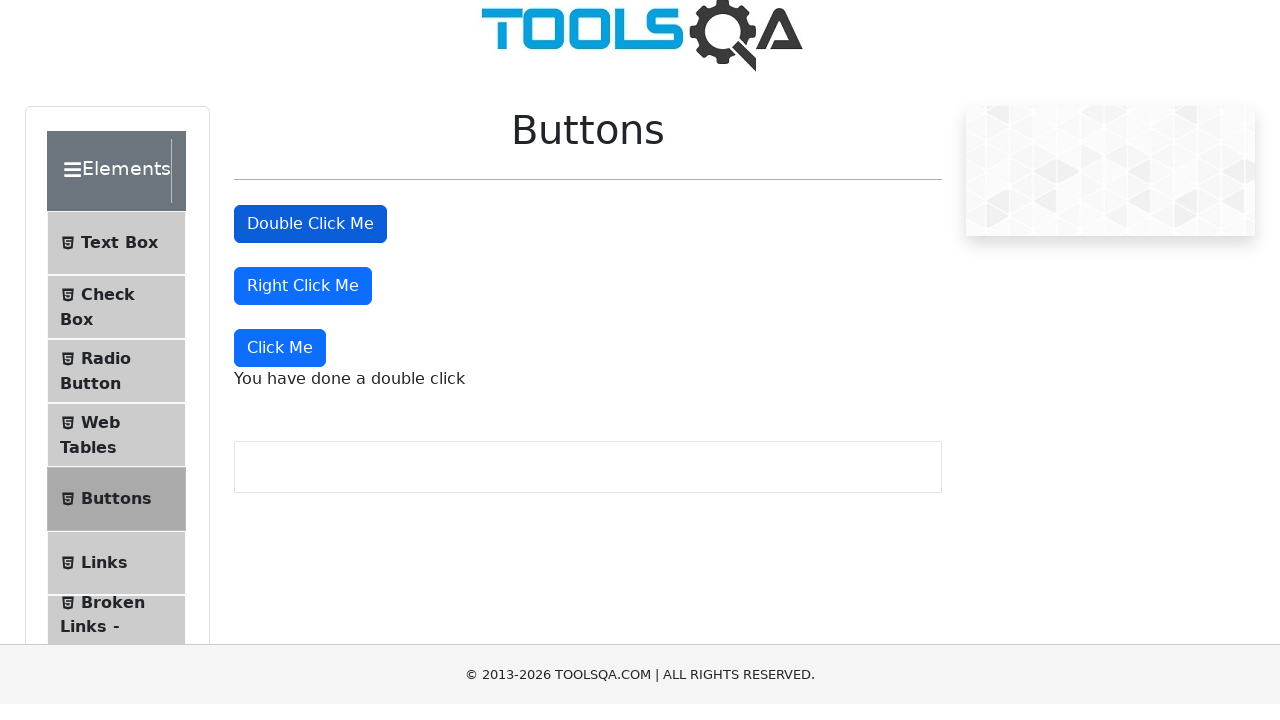

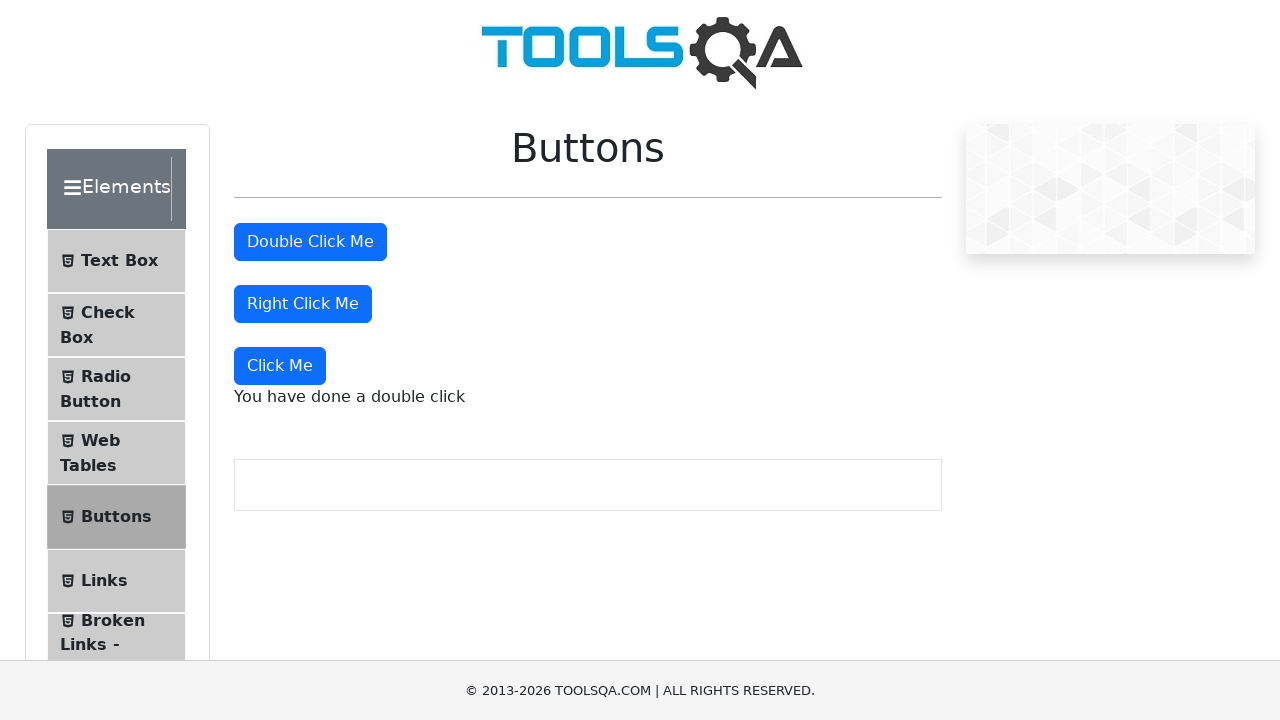